Navigates to the Inputs page and tests entering a number into the number input field

Starting URL: https://the-internet.herokuapp.com

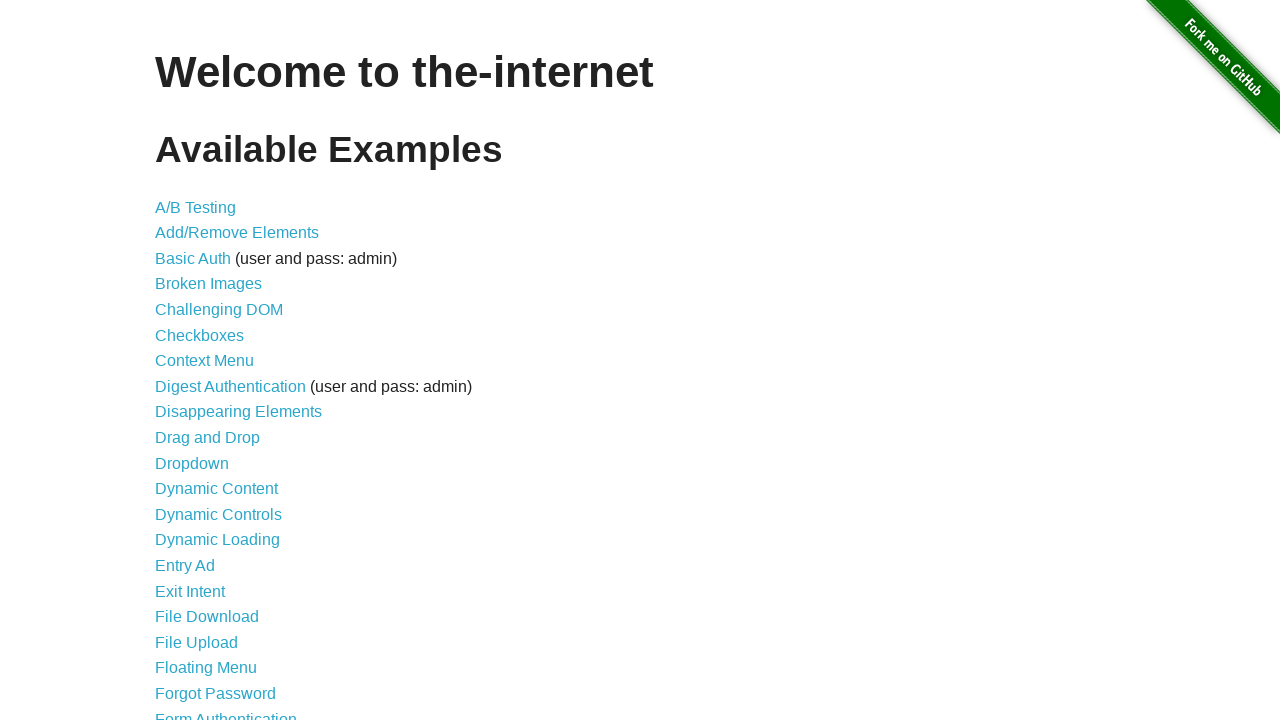

Clicked on Inputs link at (176, 361) on text=Inputs
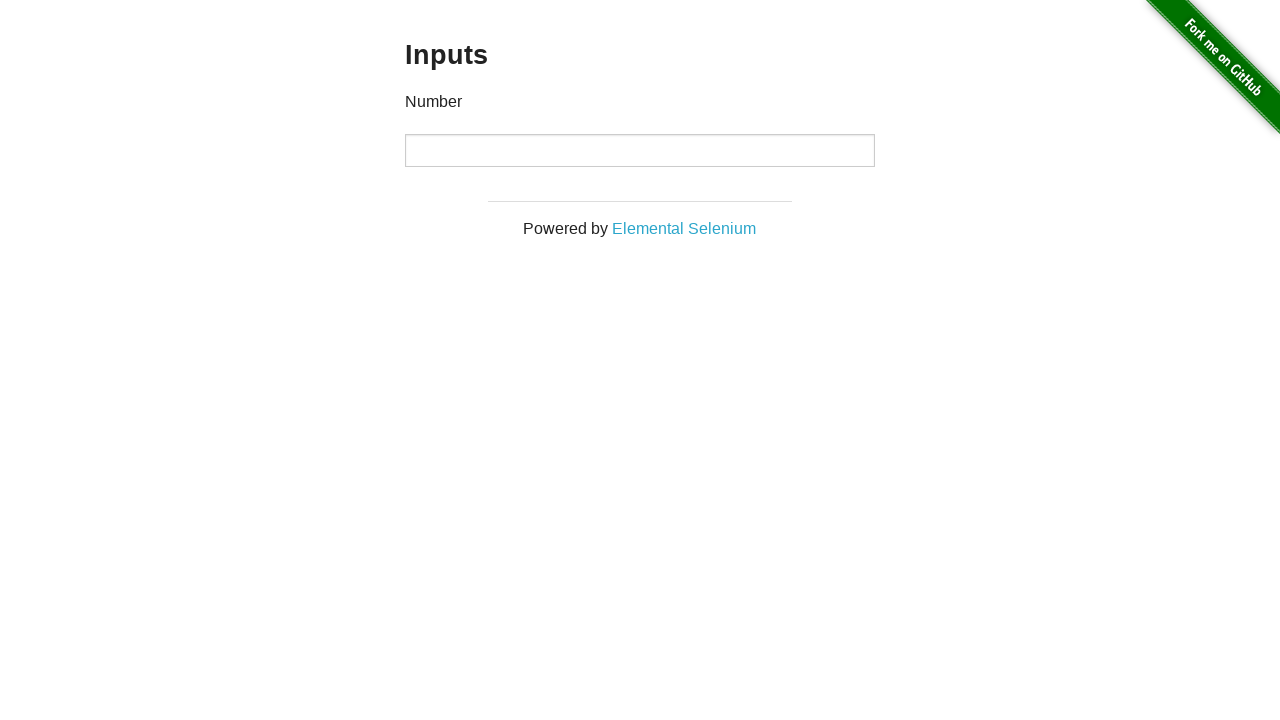

Waited for navigation to Inputs page
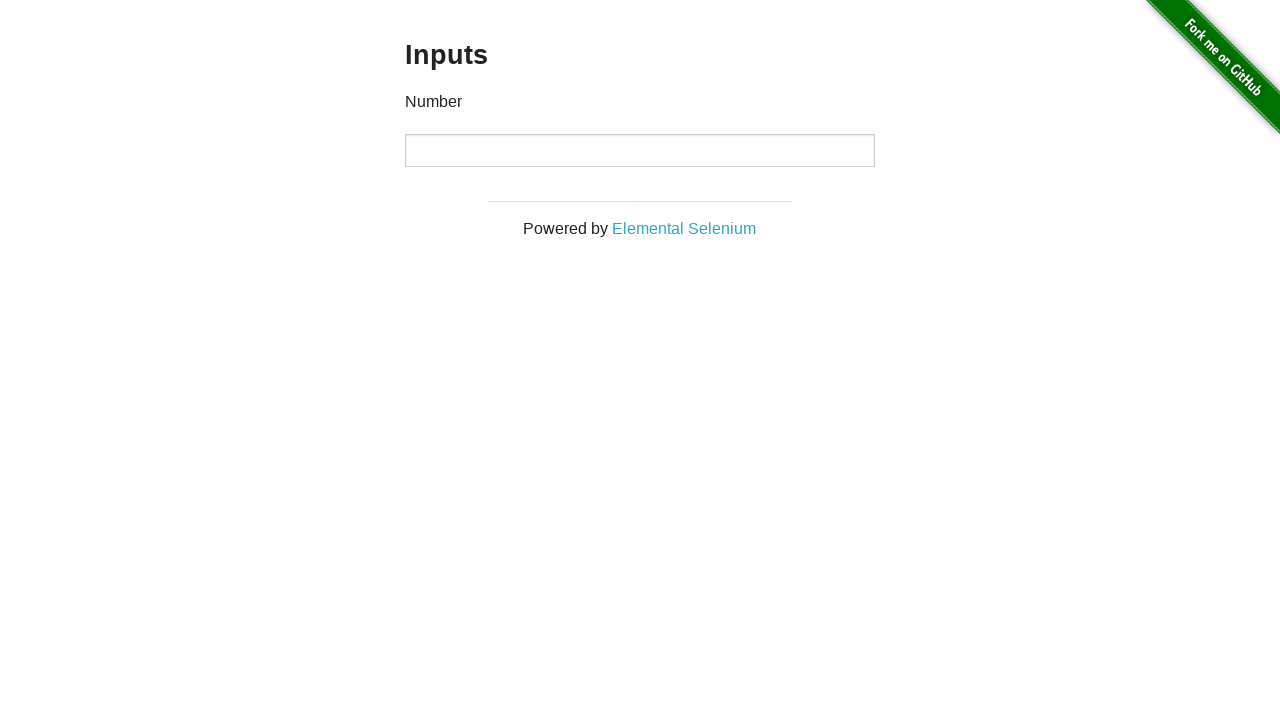

Verified page heading is 'Inputs'
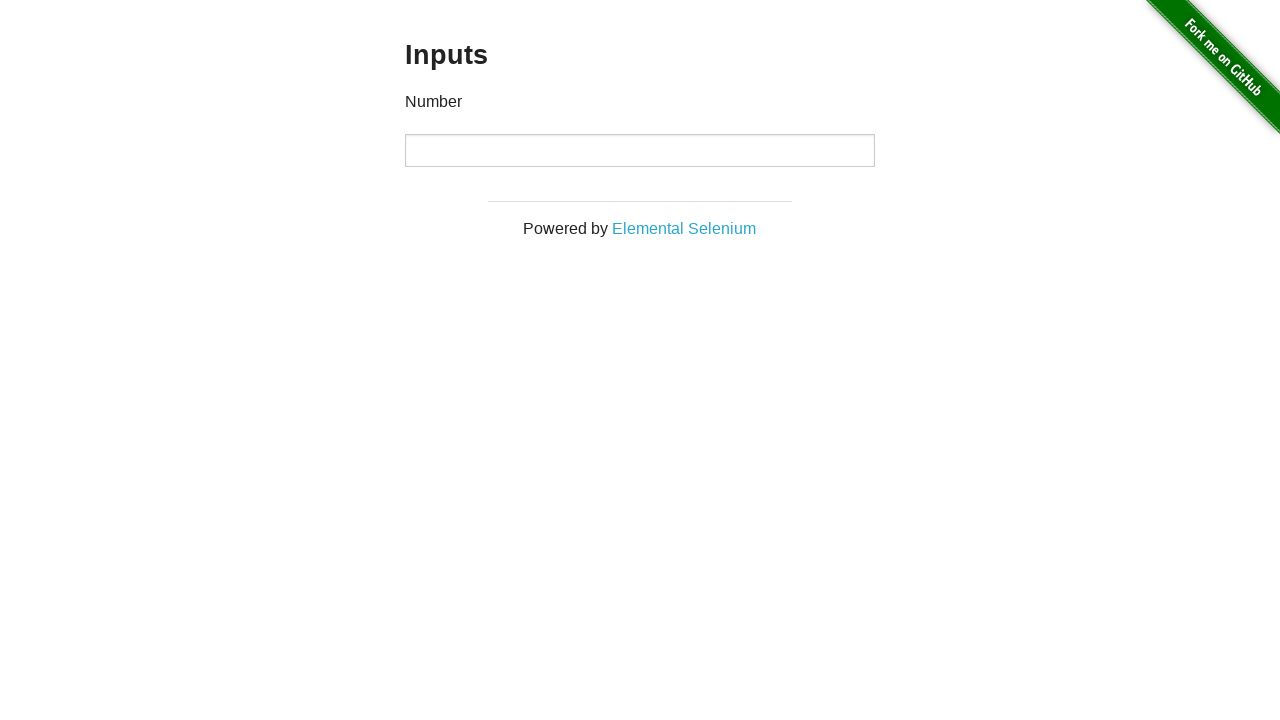

Located number input field
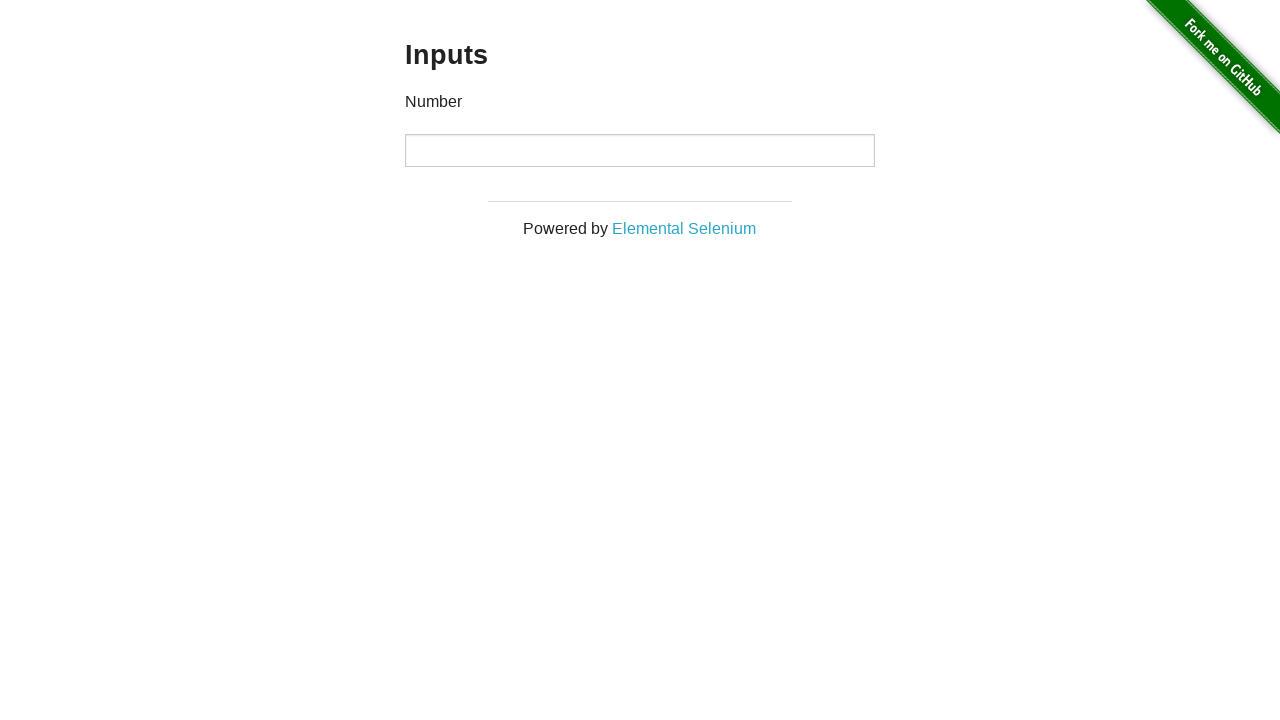

Verified number input field is visible
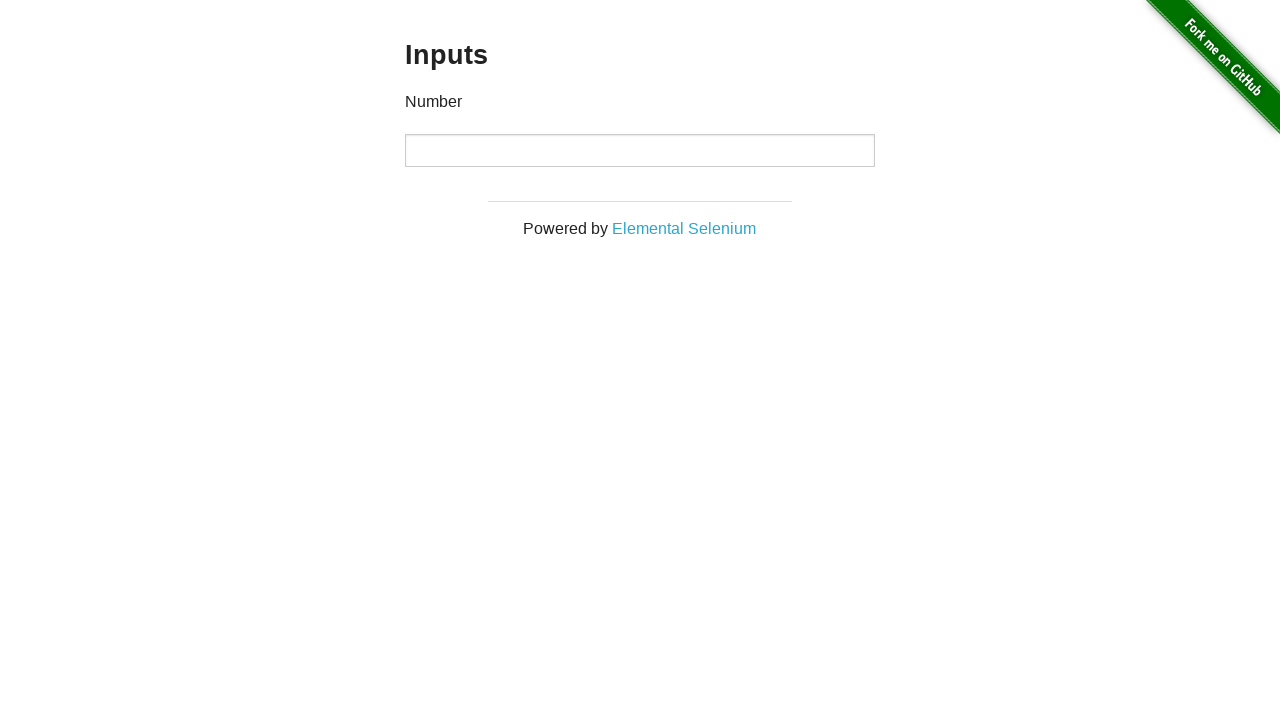

Entered value '50' into number input field on input[type='number']
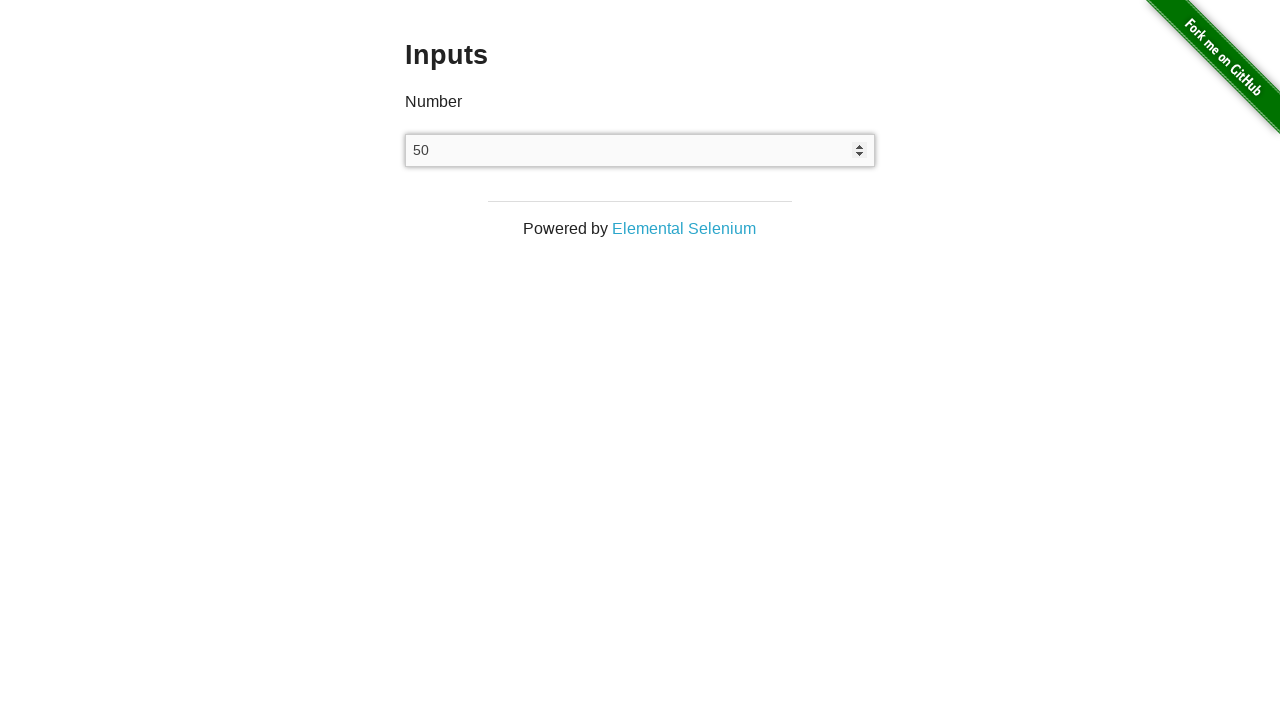

Verified number input field contains value '50'
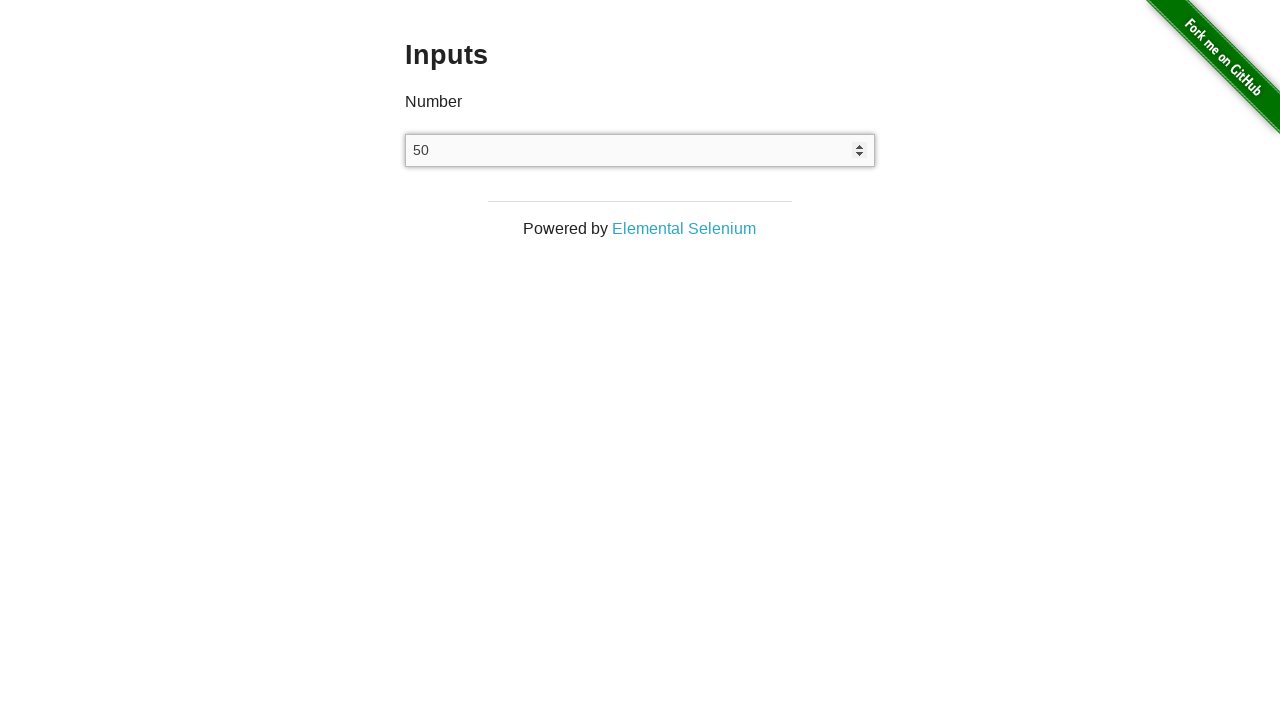

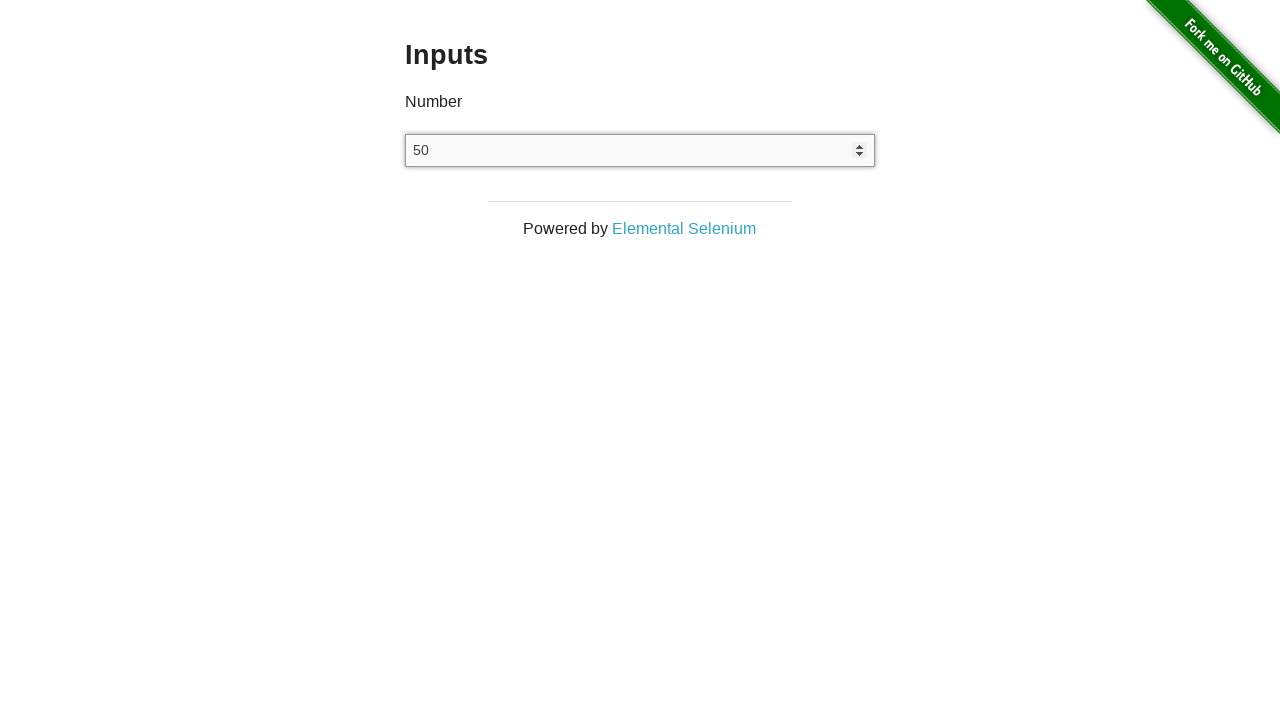